Tests AJAX loading panel functionality by interacting with a calendar widget, clicking on a specific date and waiting for the loading spinner to disappear

Starting URL: http://demos.telerik.com/aspnet-ajax/ajaxloadingpanel/functionality/explicit-show-hide/defaultcs.aspx

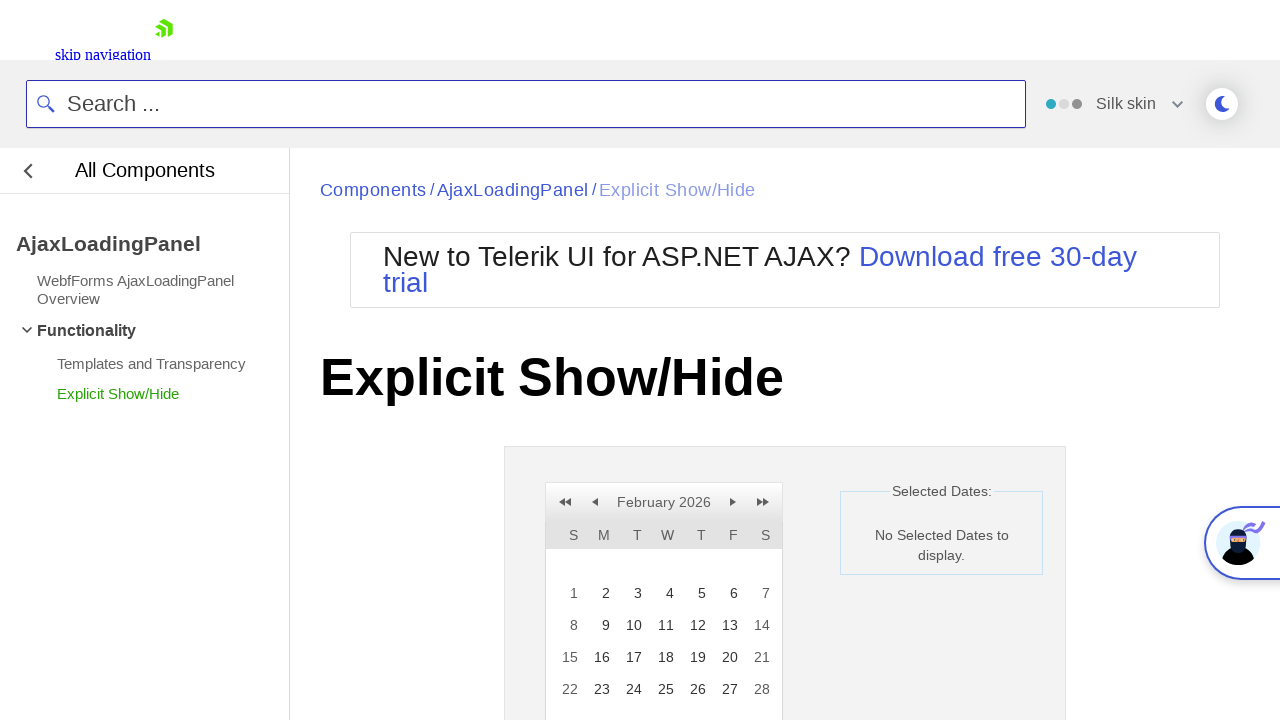

Waited for calendar widget to become visible
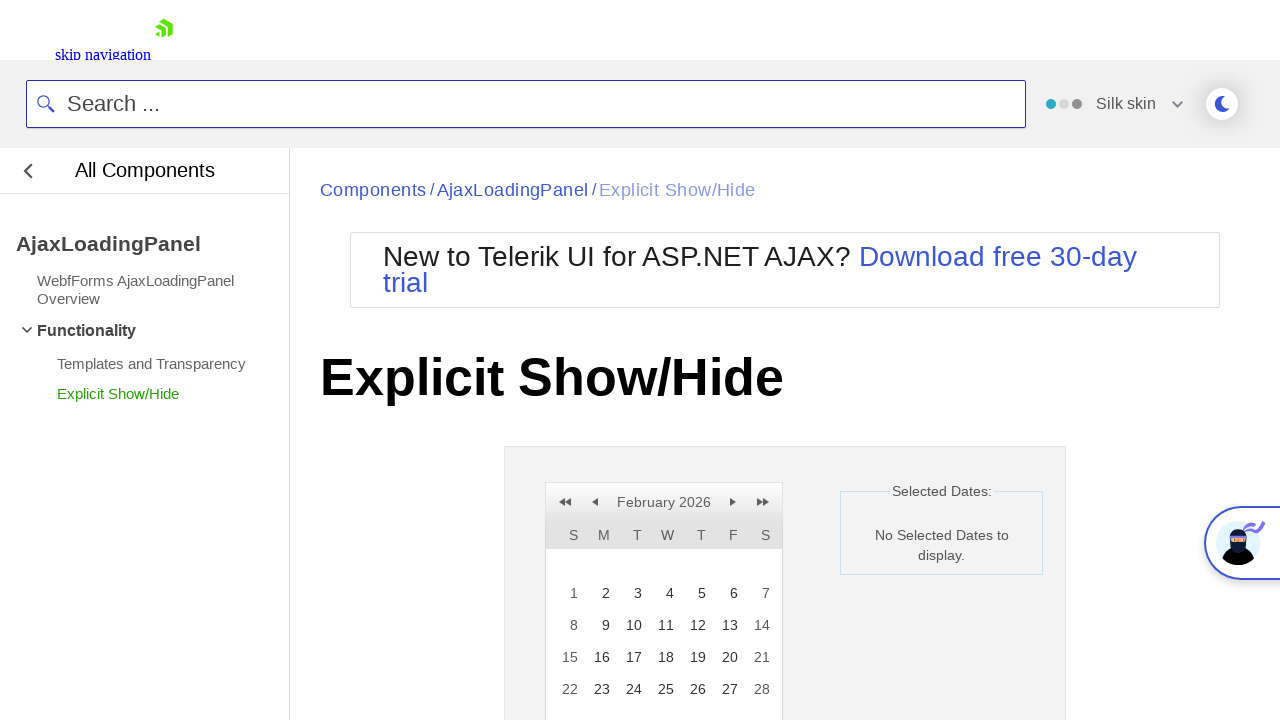

Located calendar element
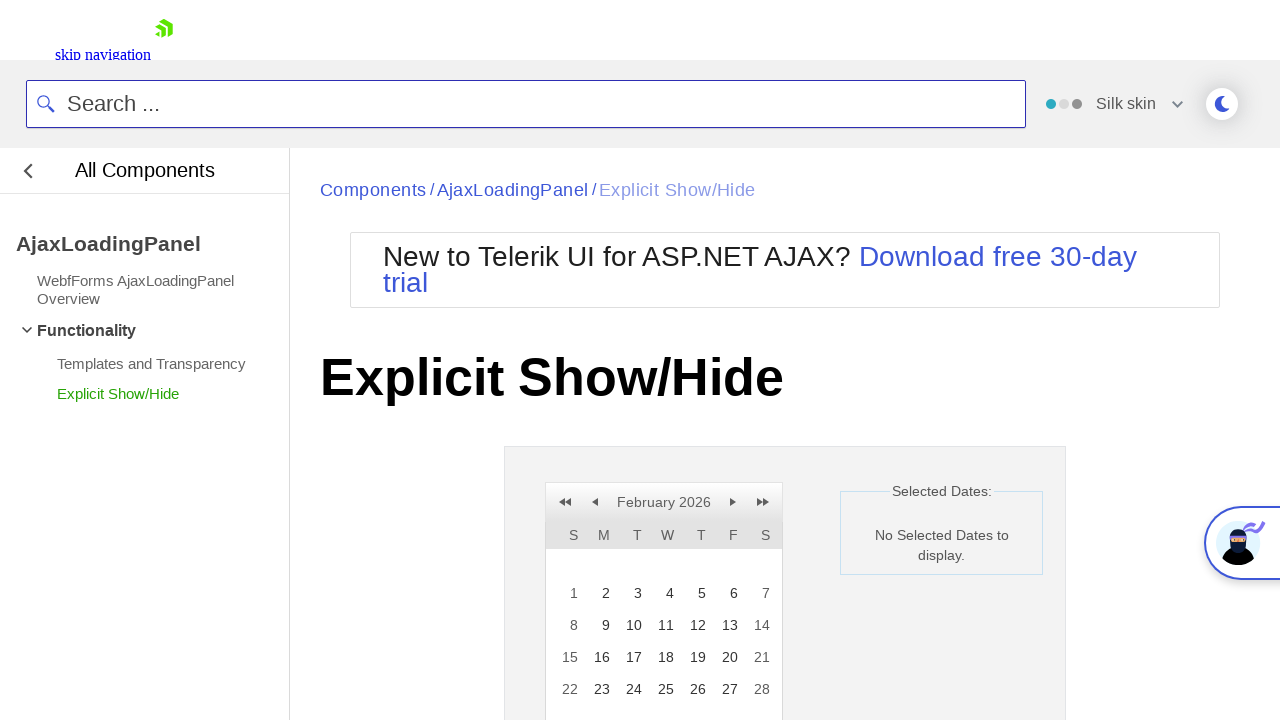

Scrolled calendar into view
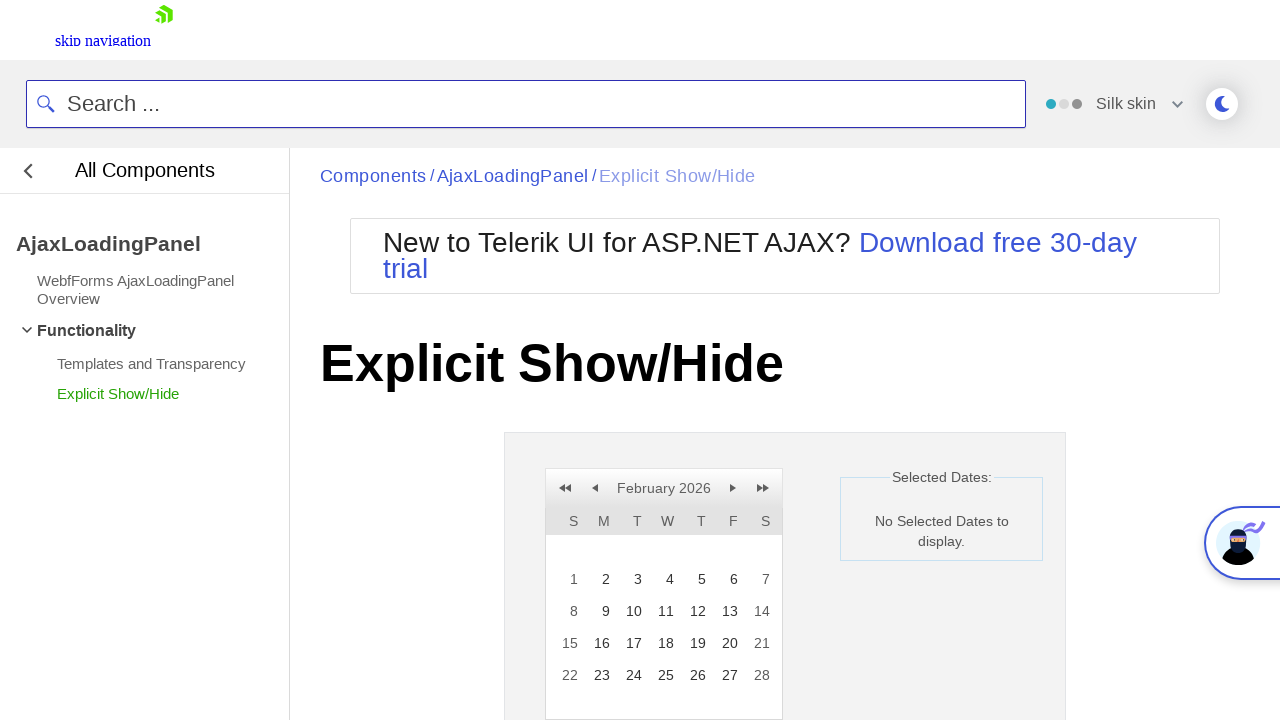

Clicked on day 19 in the calendar at (696, 643) on a:text('19')
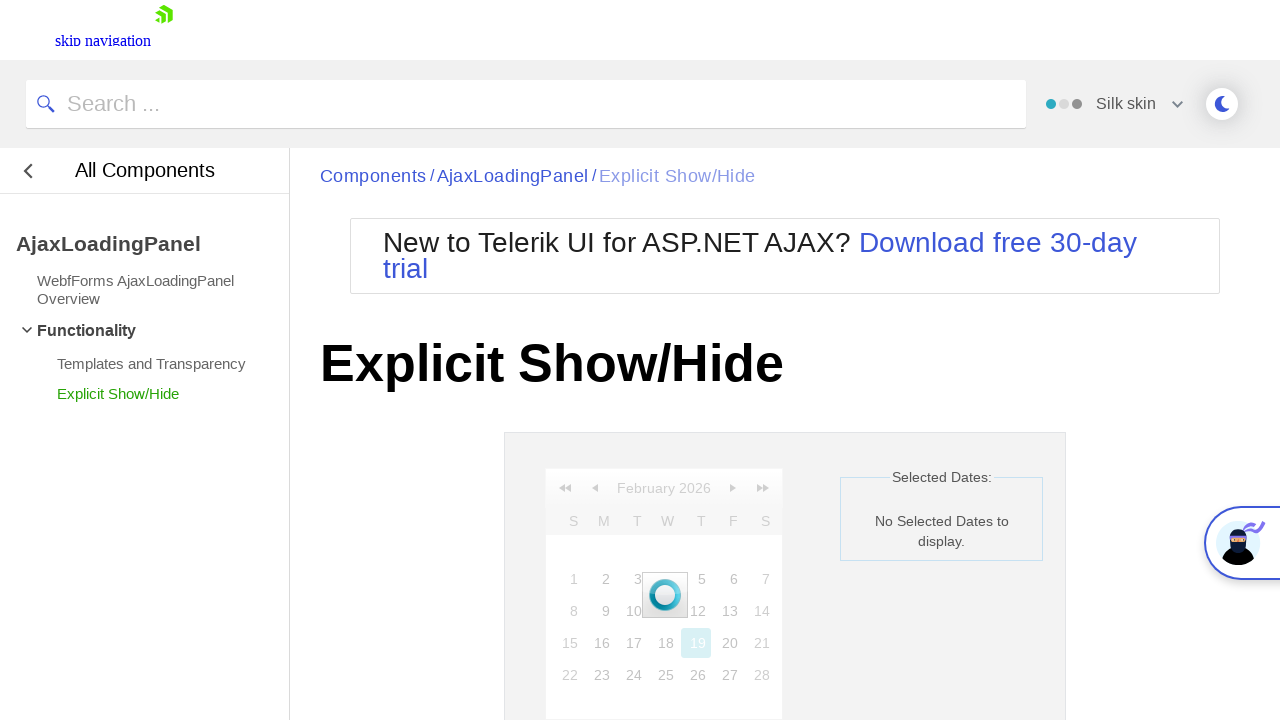

AJAX loading spinner disappeared after date selection
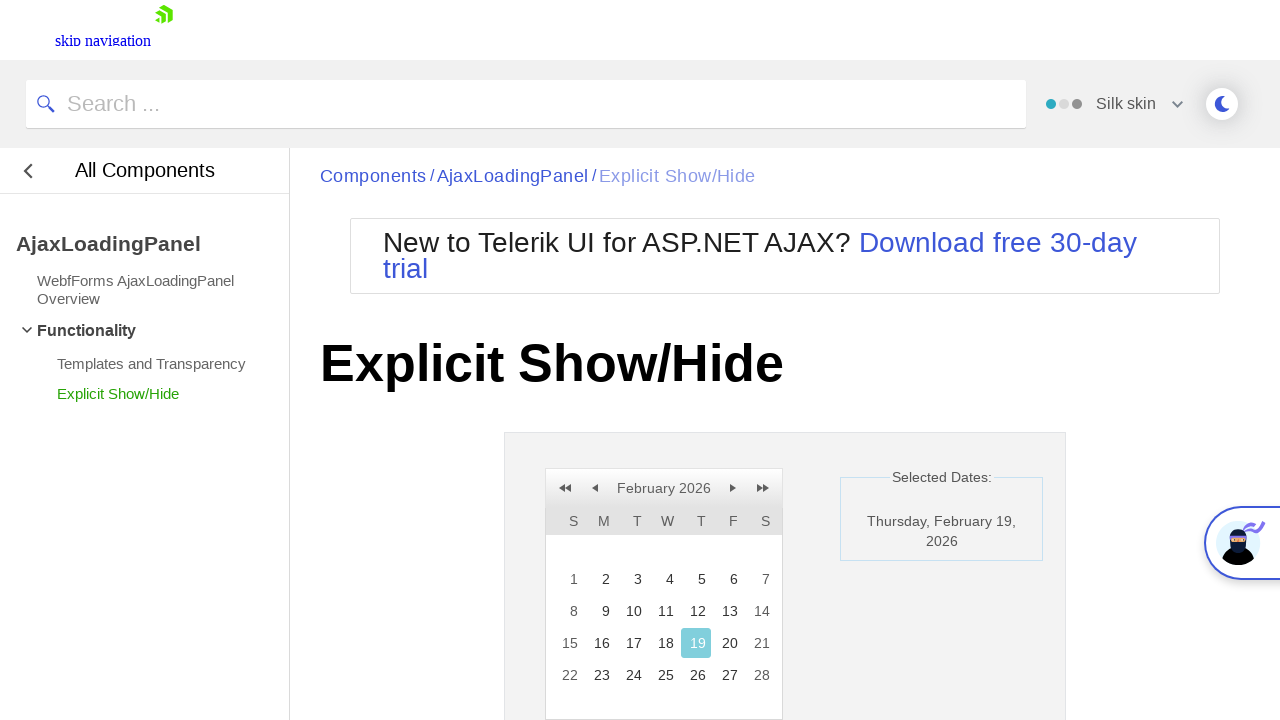

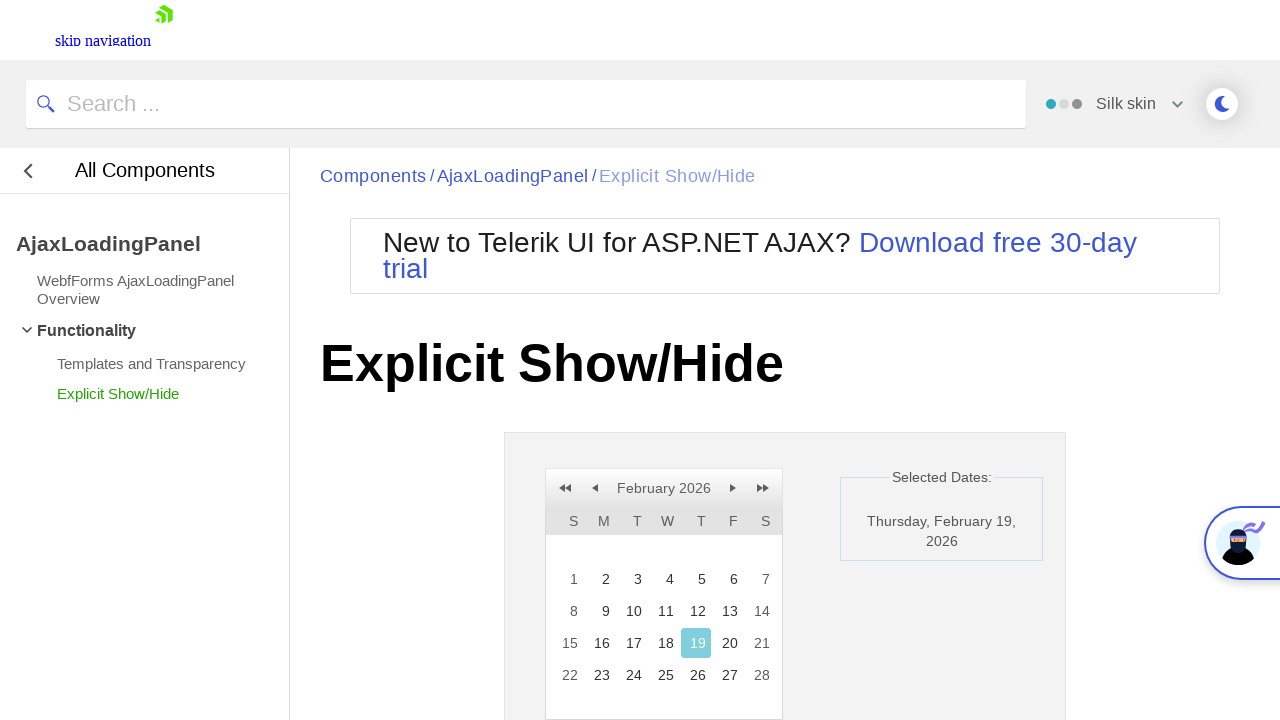